Scrolls to the bottom of the registration page

Starting URL: https://demo.automationtesting.in/Register.html

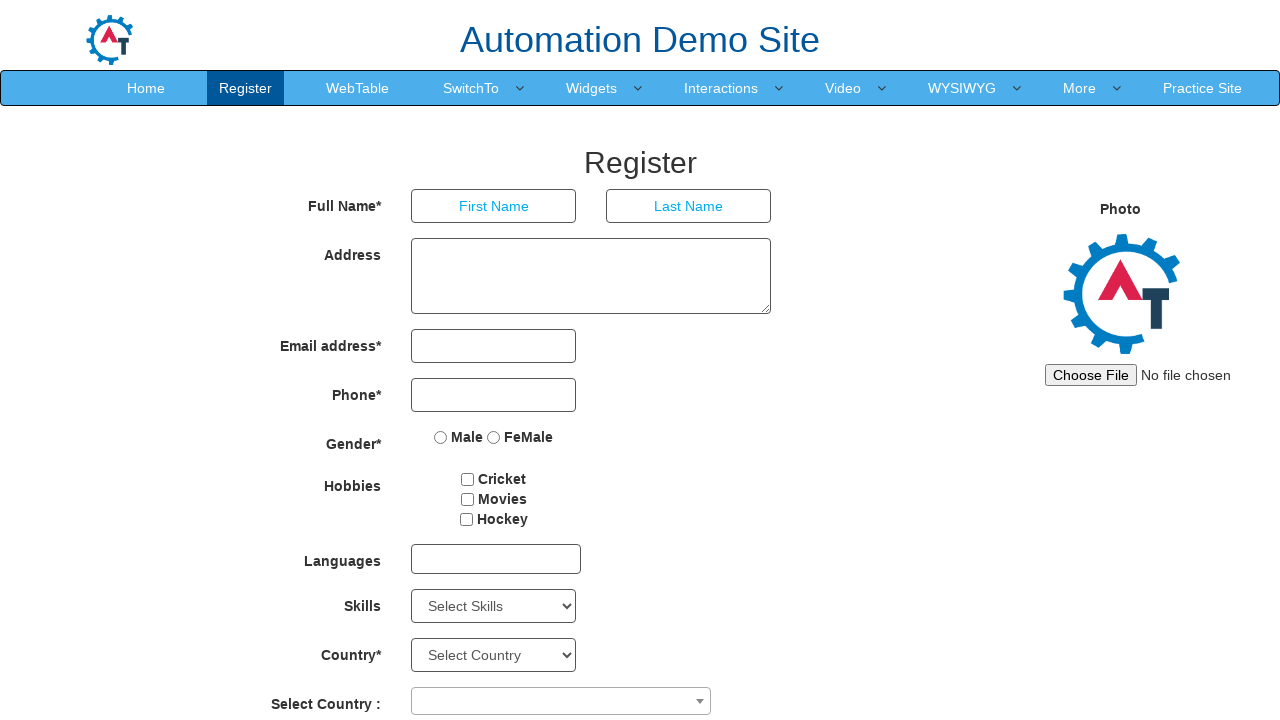

Scrolled to the bottom of the registration page using JavaScript
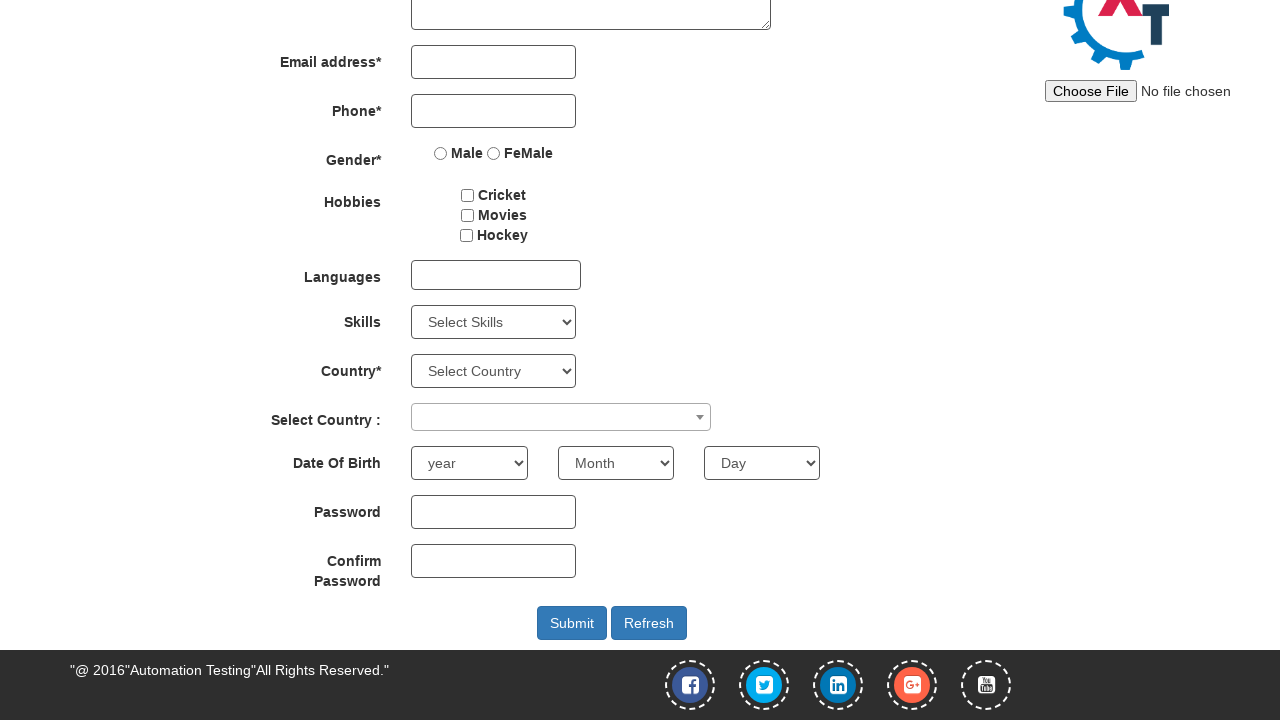

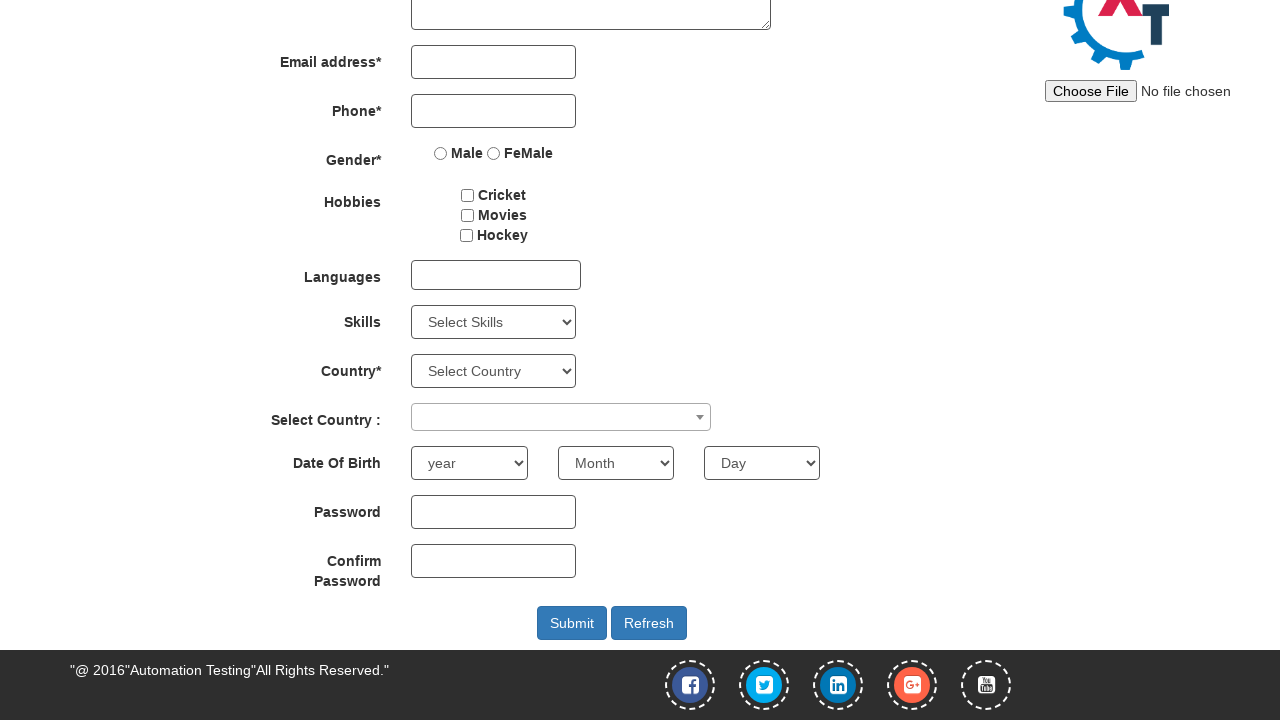